Tests multi-tab browser functionality by clicking a "view more" button that opens a new tab, then switches between tabs to verify they opened correctly.

Starting URL: https://demoapps.qspiders.com/ui/browser?sublist=0

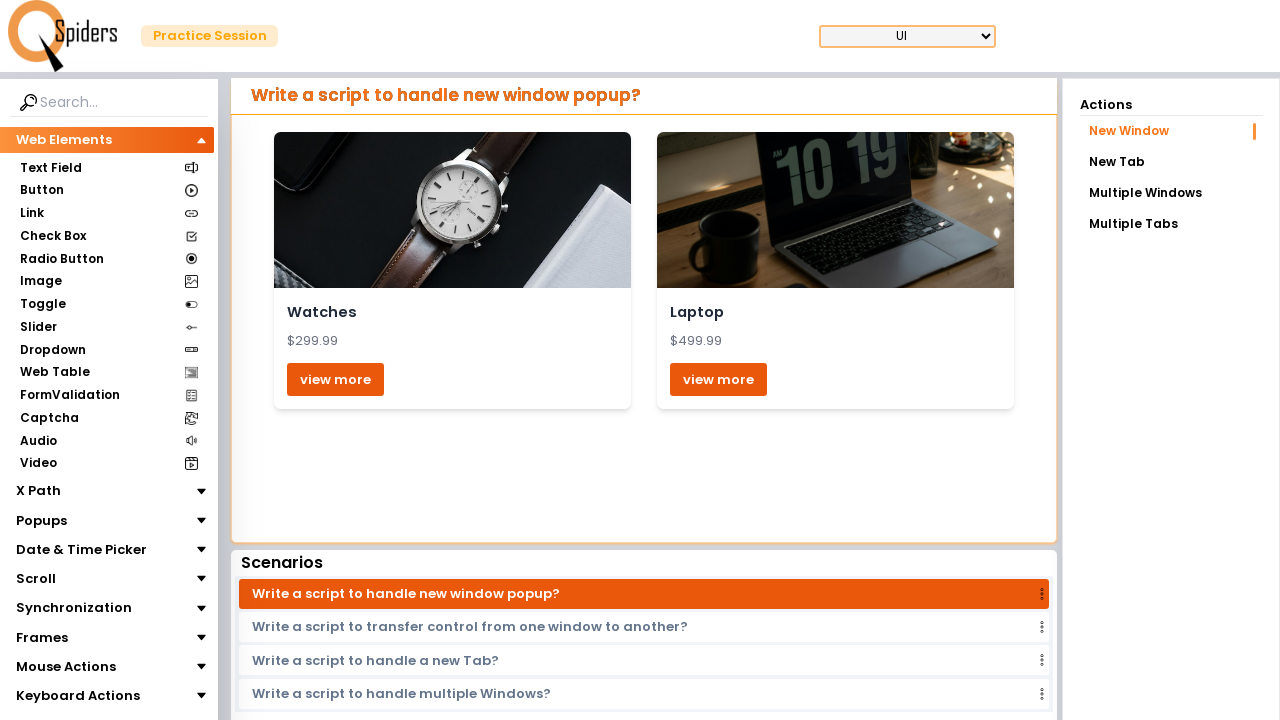

Waited for 'view more' button to be visible on the page
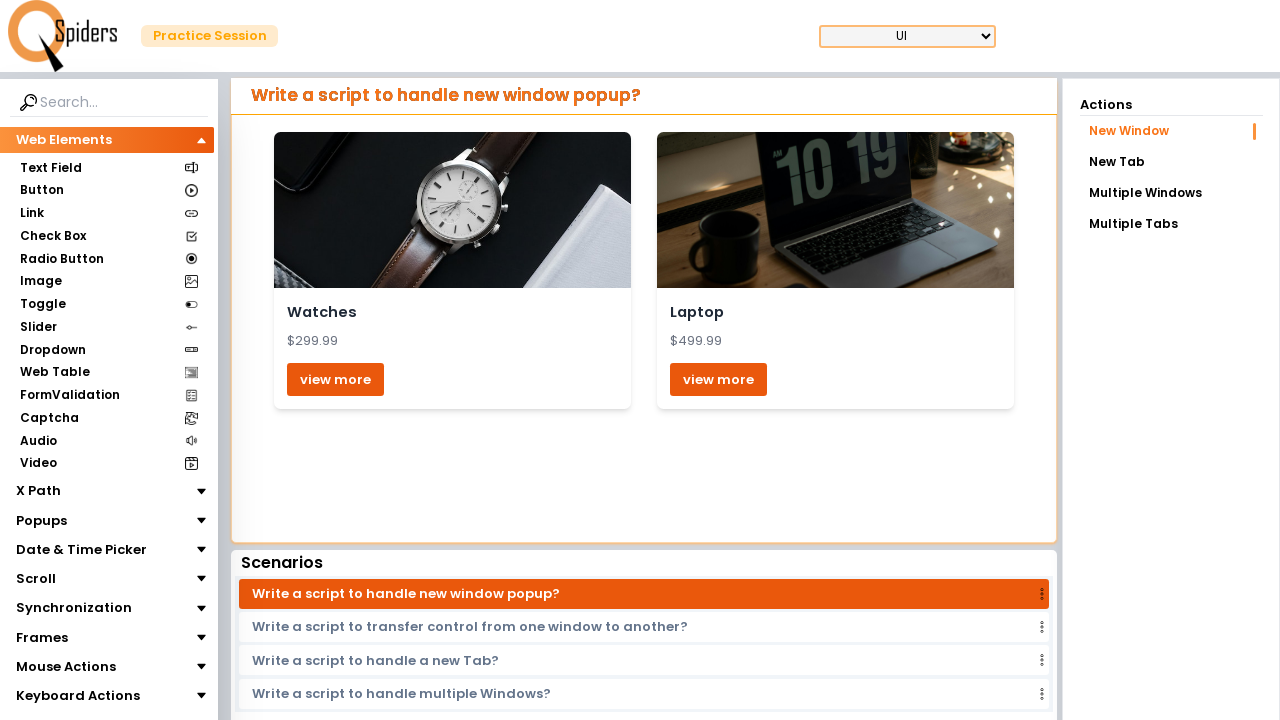

Clicked the first 'view more' button to open a new tab at (336, 379) on (//button[text()='view more'])[1]
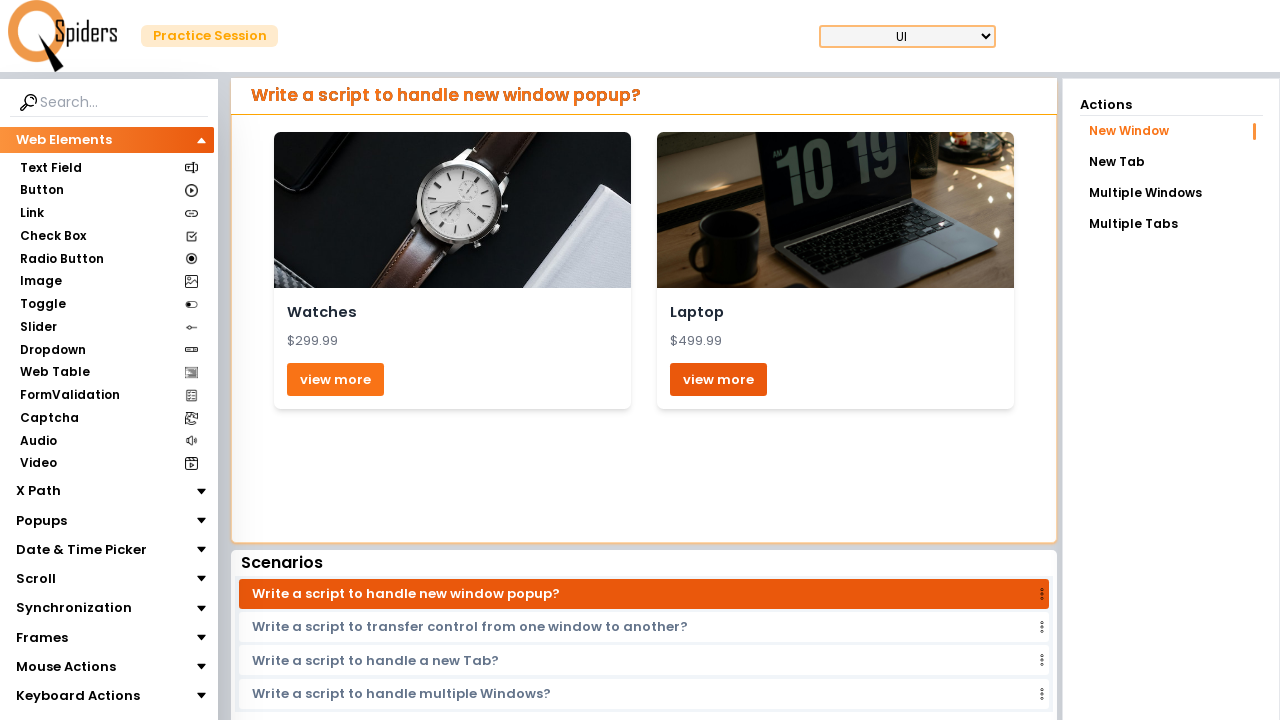

Captured the newly opened tab/page
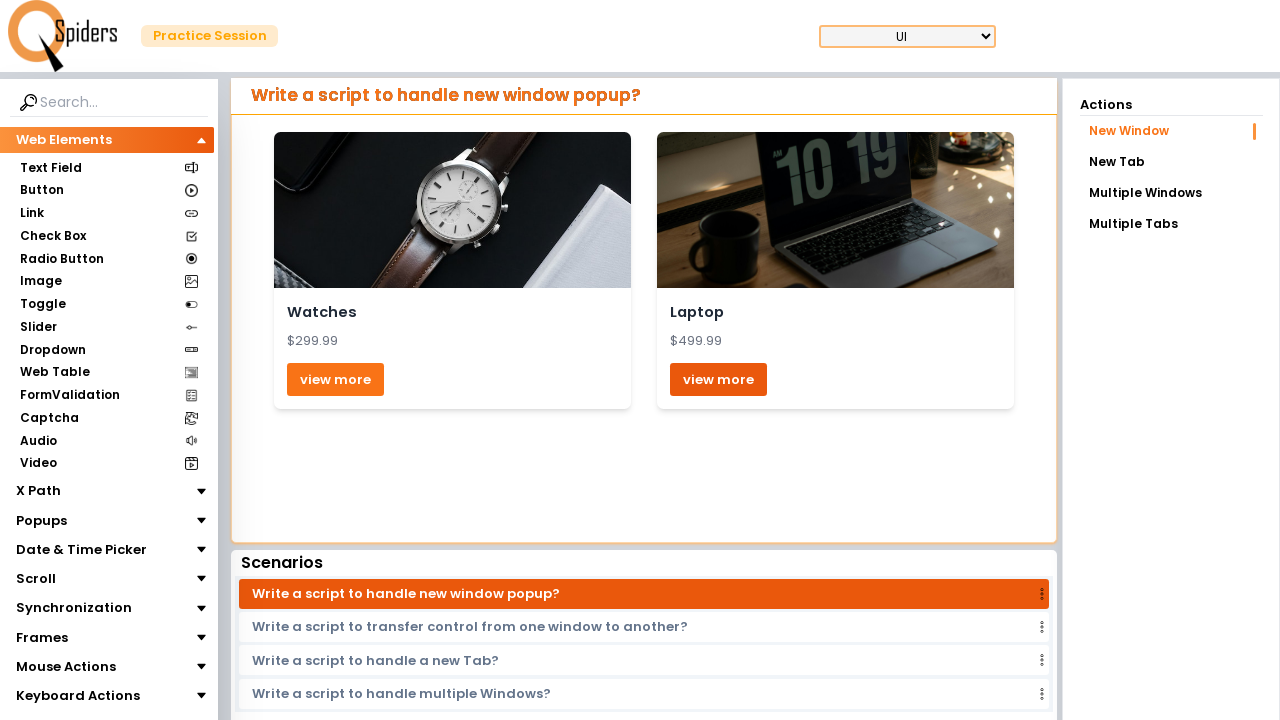

New page loaded completely
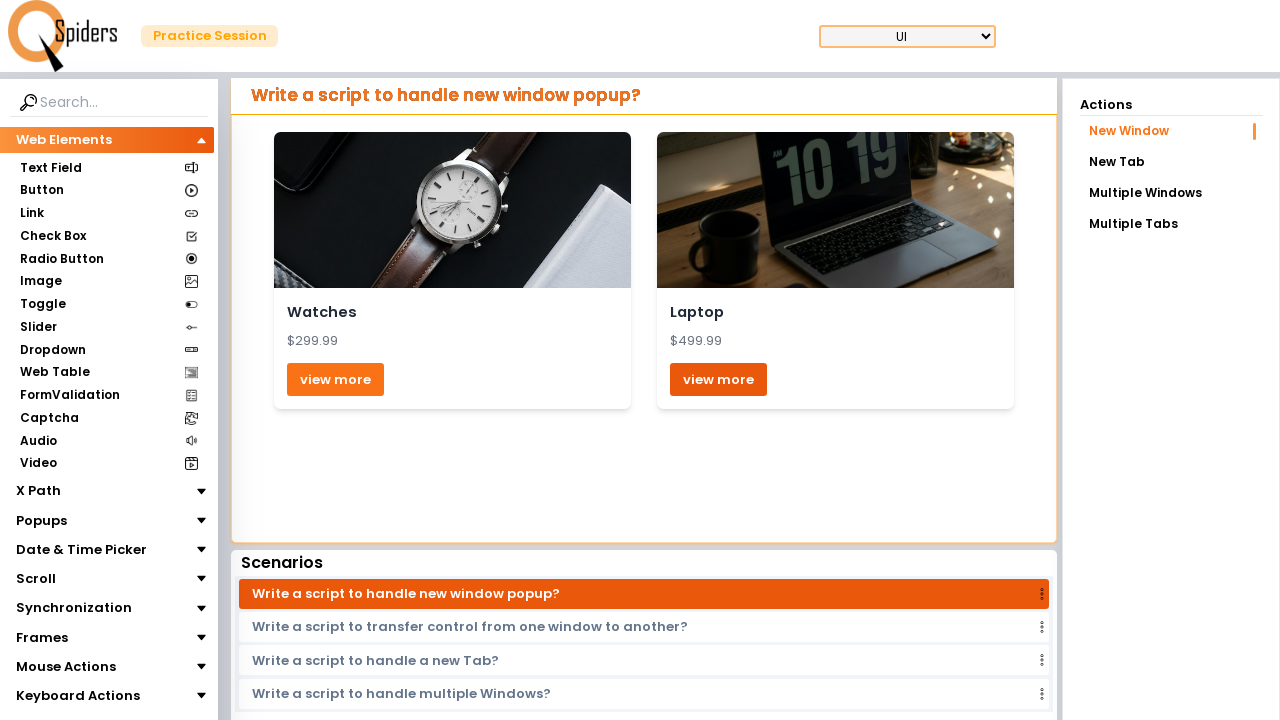

Retrieved all open pages/tabs in the browser context
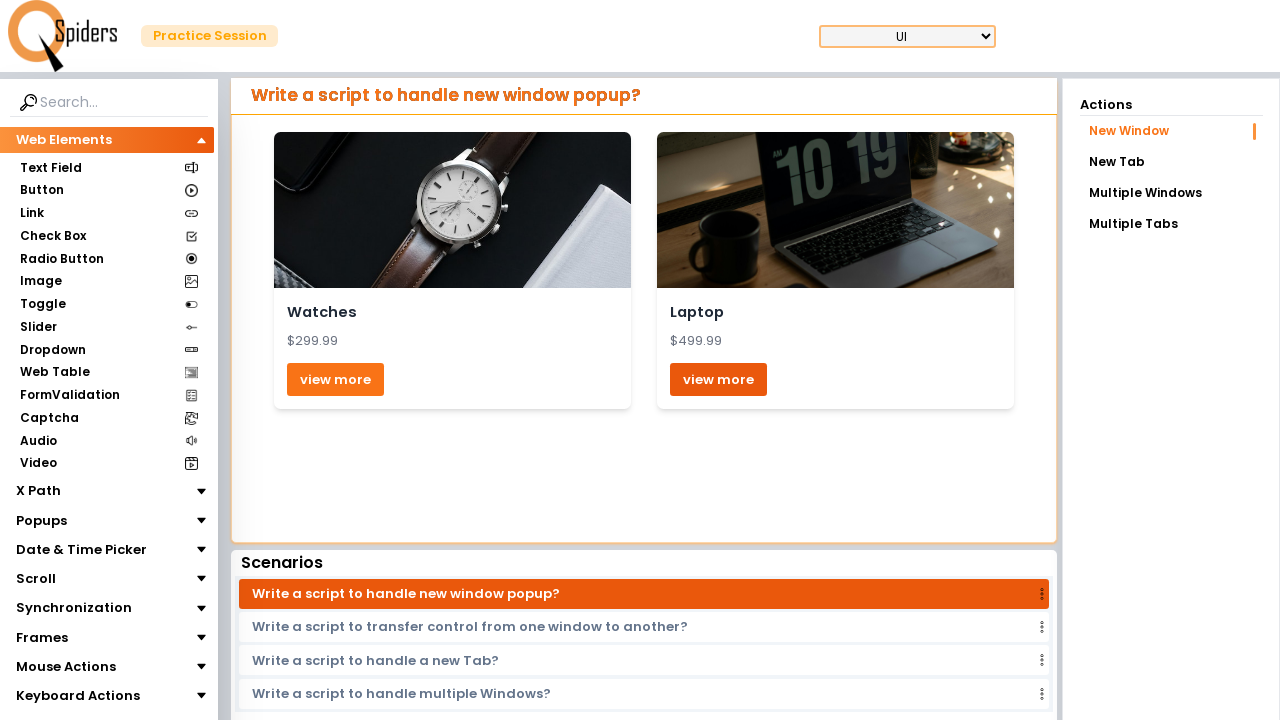

Brought a tab to the foreground
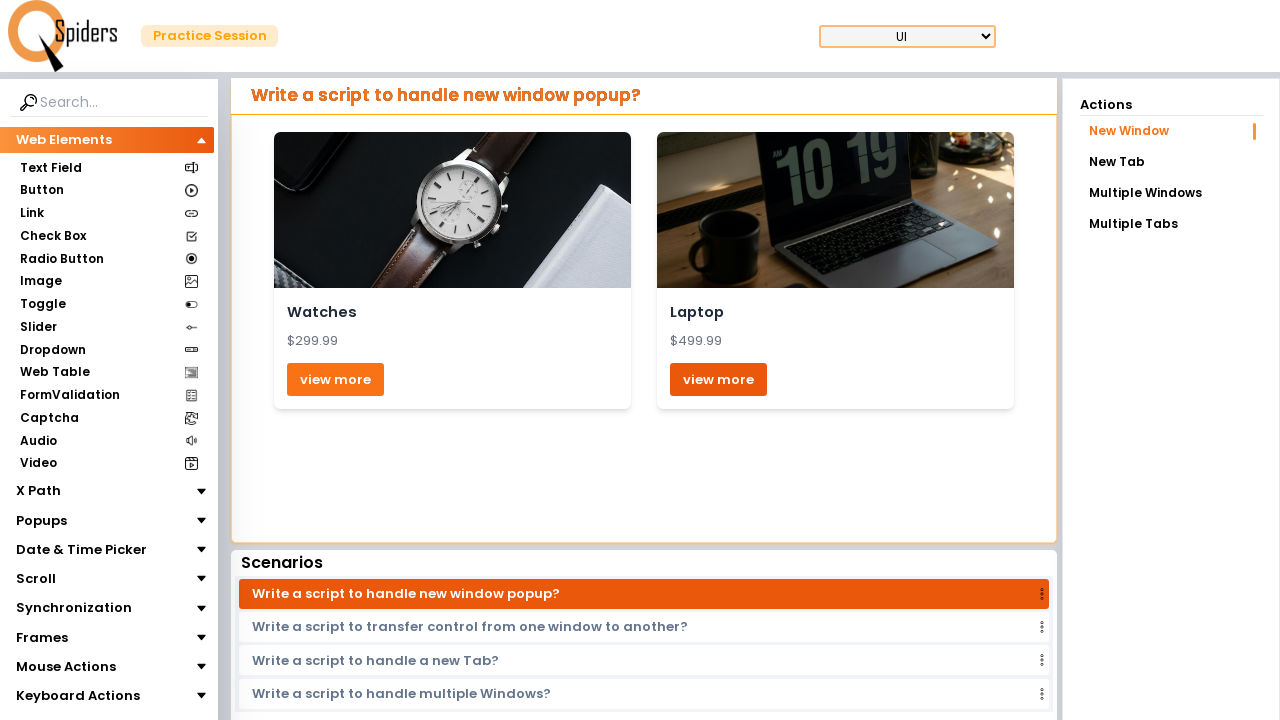

Waited for the page's DOM content to load
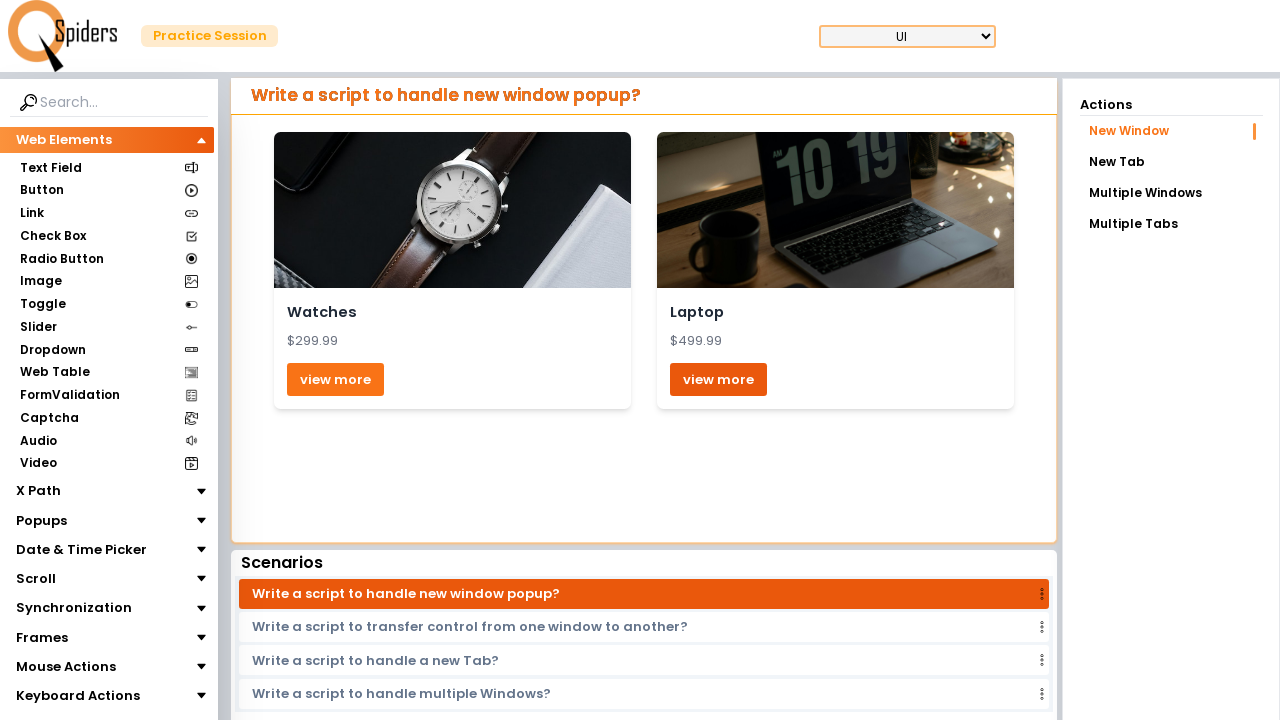

Brought a tab to the foreground
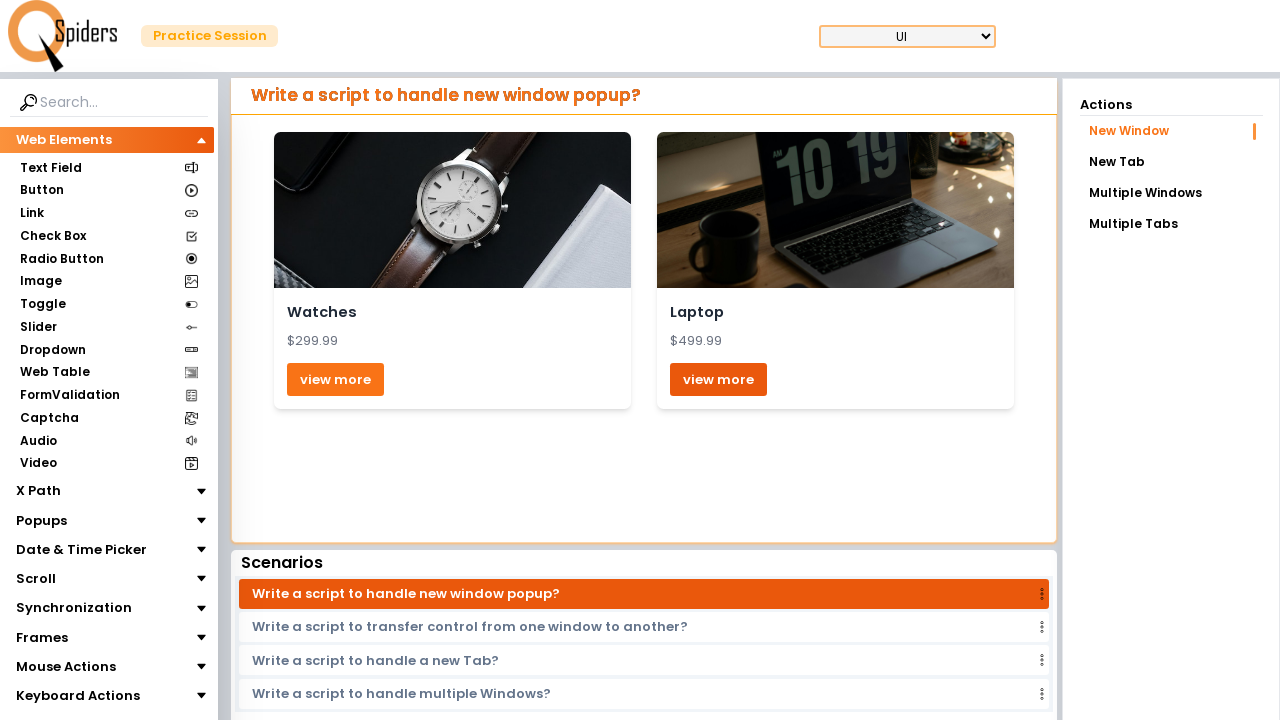

Waited for the page's DOM content to load
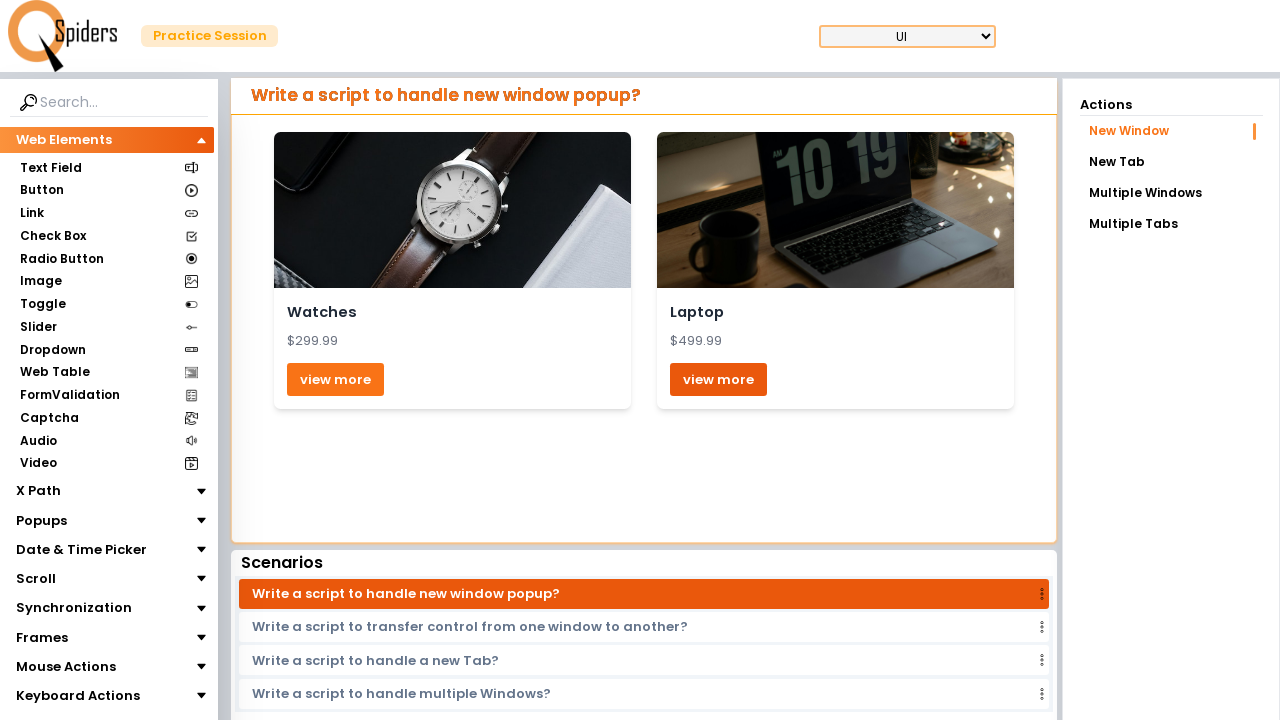

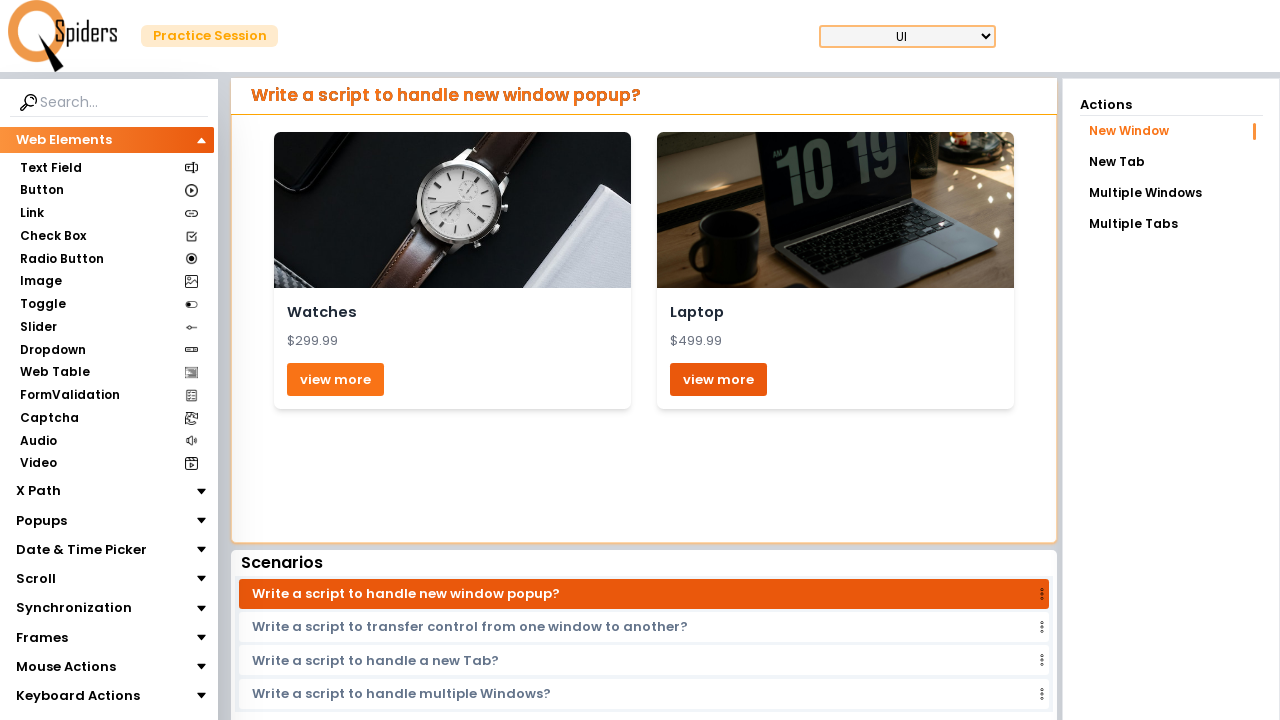